Tests adding a todo item by typing in the input field and pressing Enter, then verifies an item was added to the list.

Starting URL: https://eaglejohan.github.io/Todo-list/#

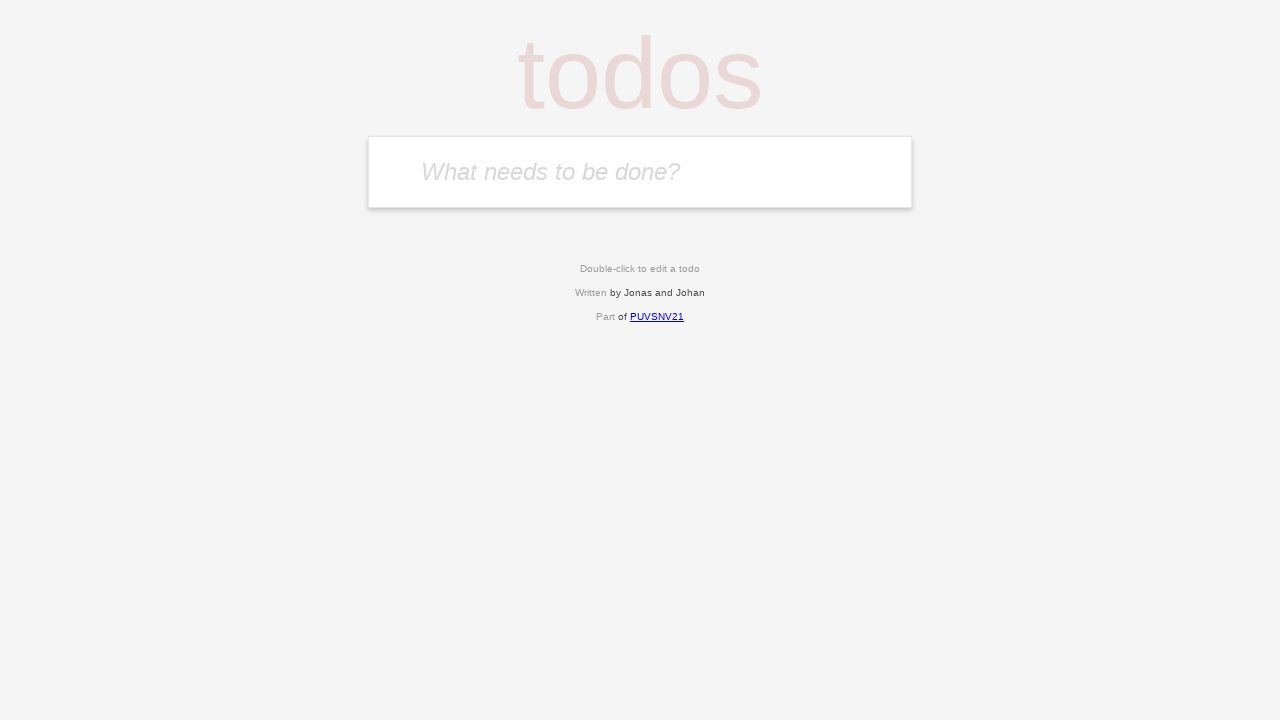

Filled input field with 'Test one' on #input-todo
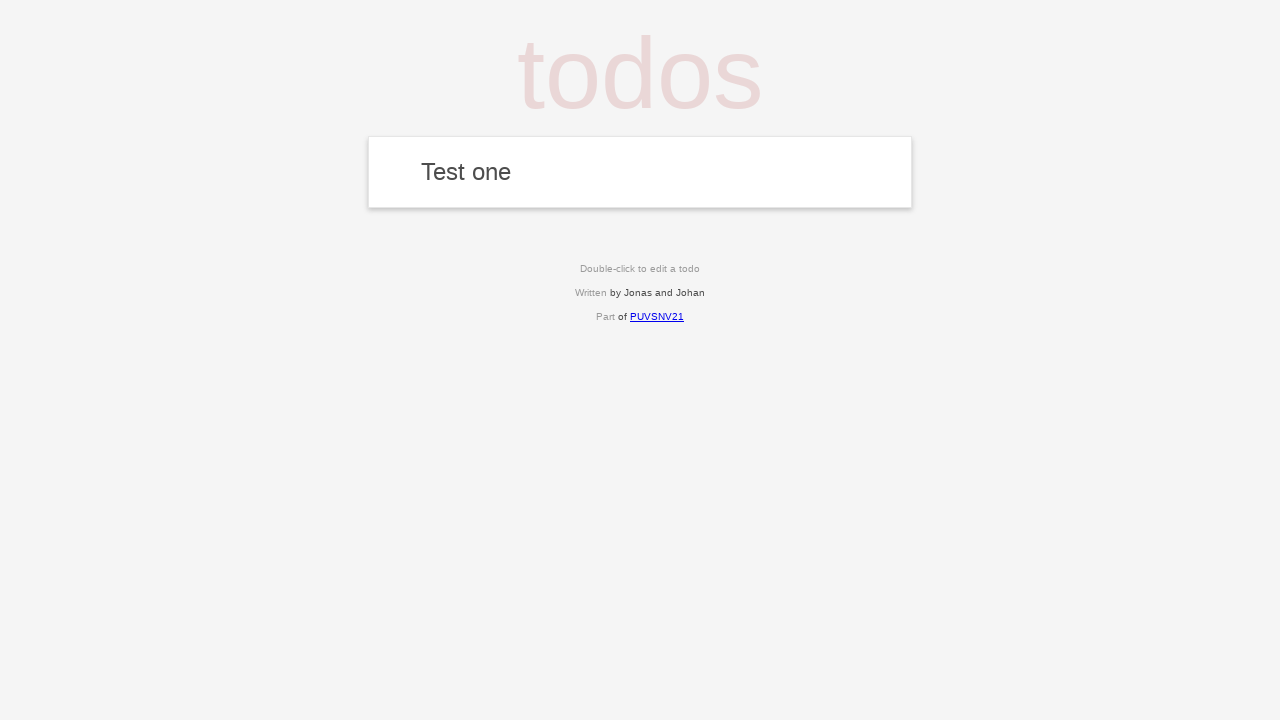

Pressed Enter to submit todo item on #input-todo
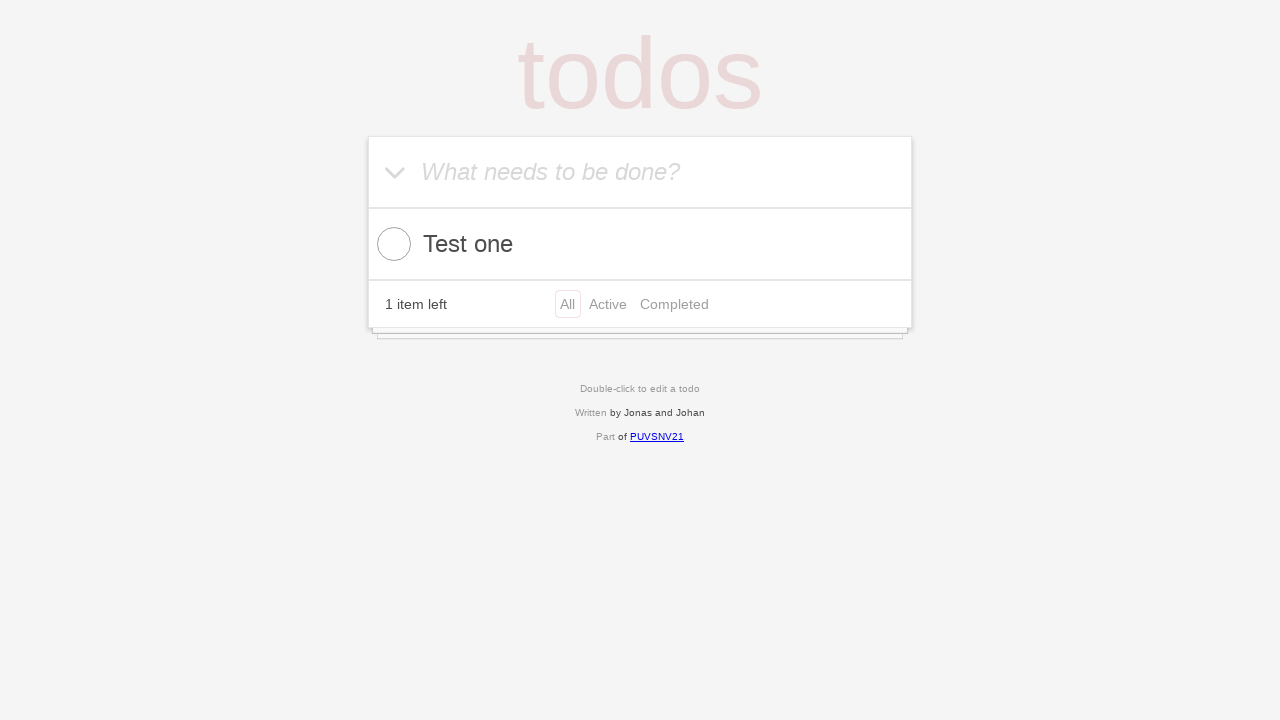

Todo item appeared in the list
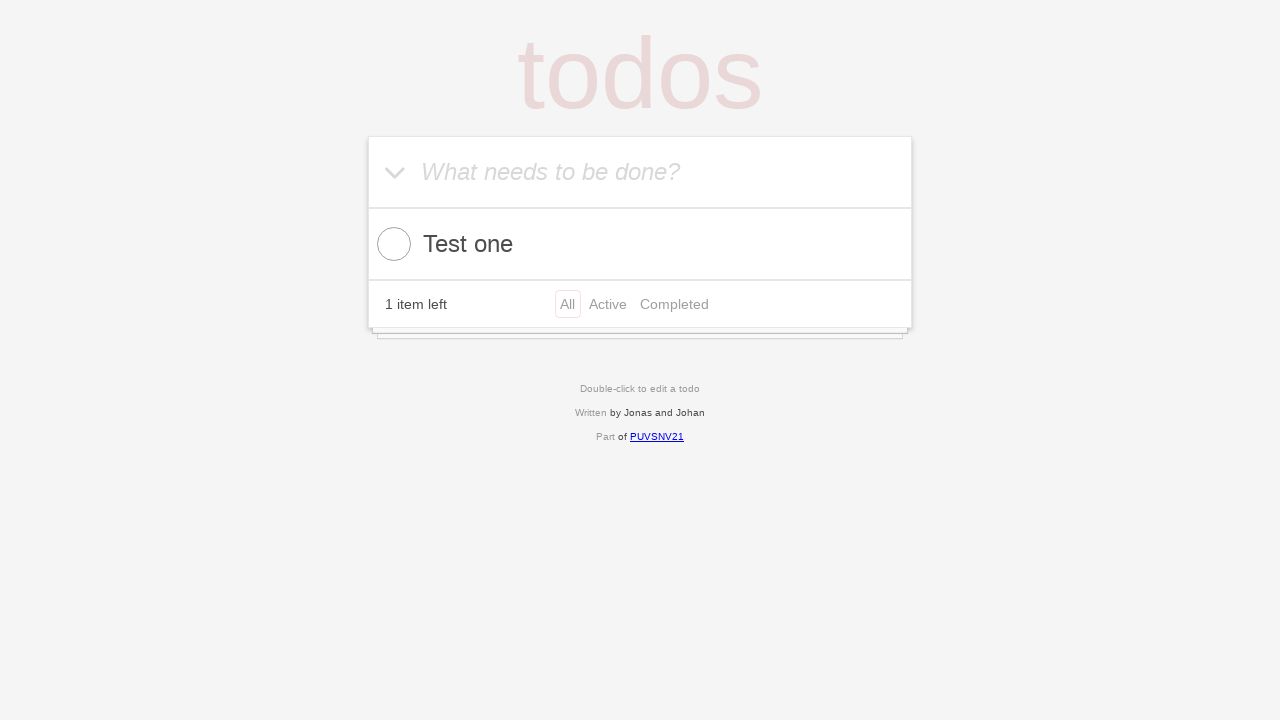

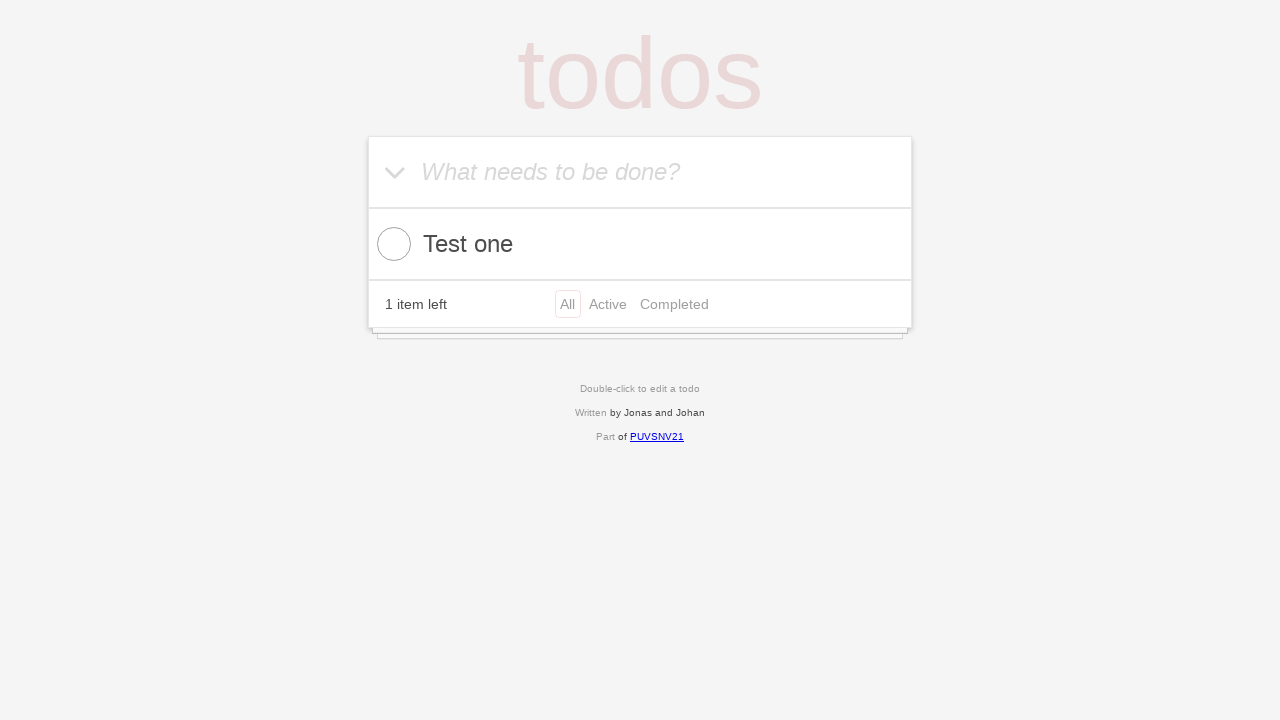